Tests sidebar menu functionality by opening and closing it

Starting URL: https://manobkantha.com.bd/

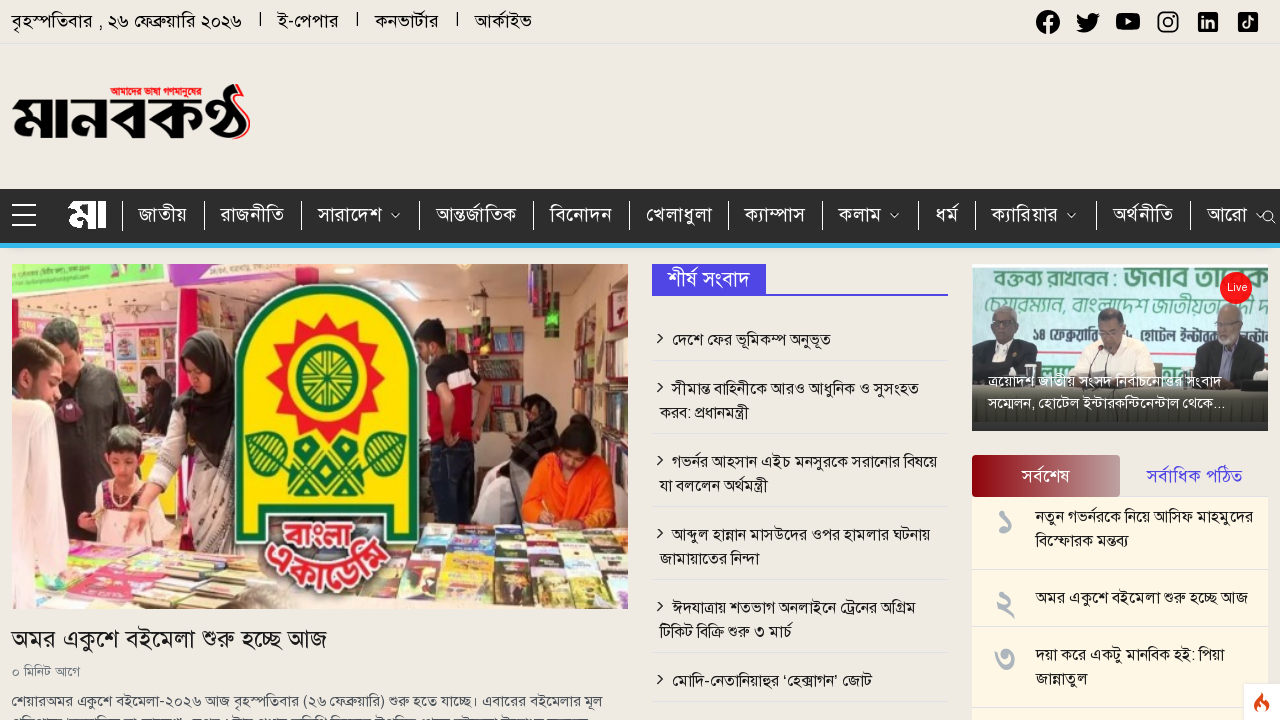

Clicked to open sidebar menu at (32, 216) on #showStartPushSecond
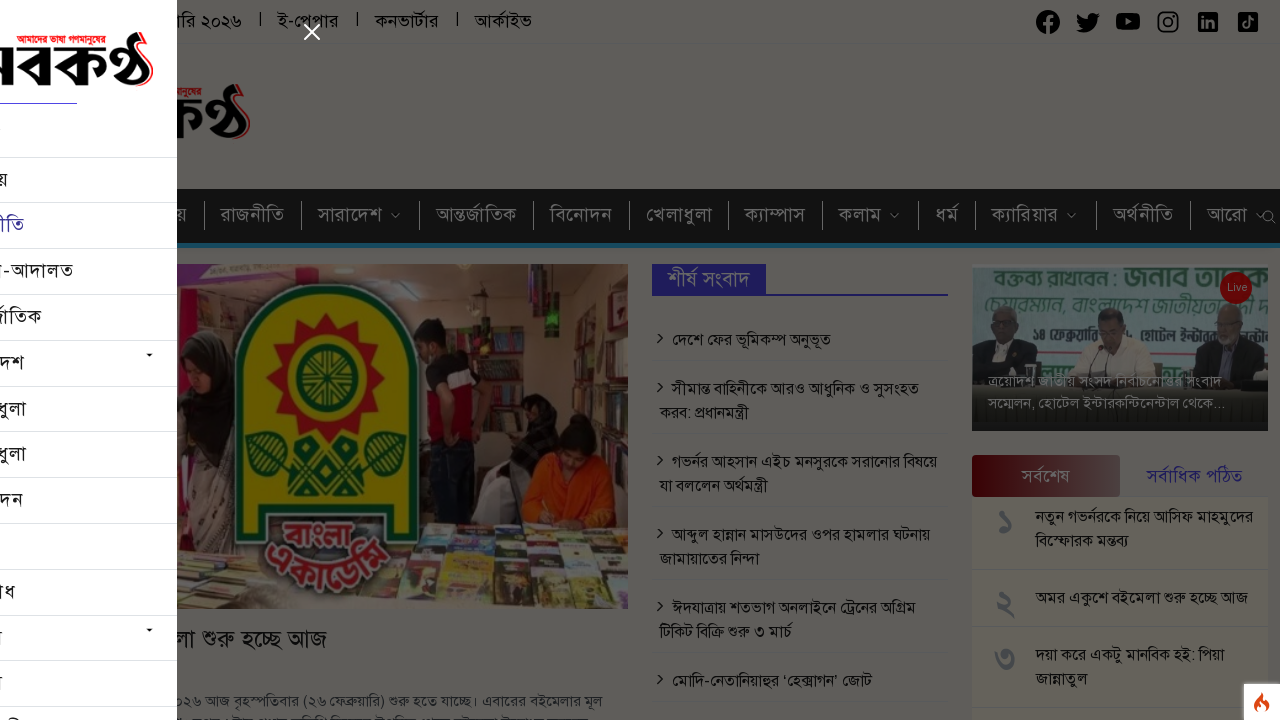

Clicked back button to close sidebar menu at (780, 360) on #back-menu
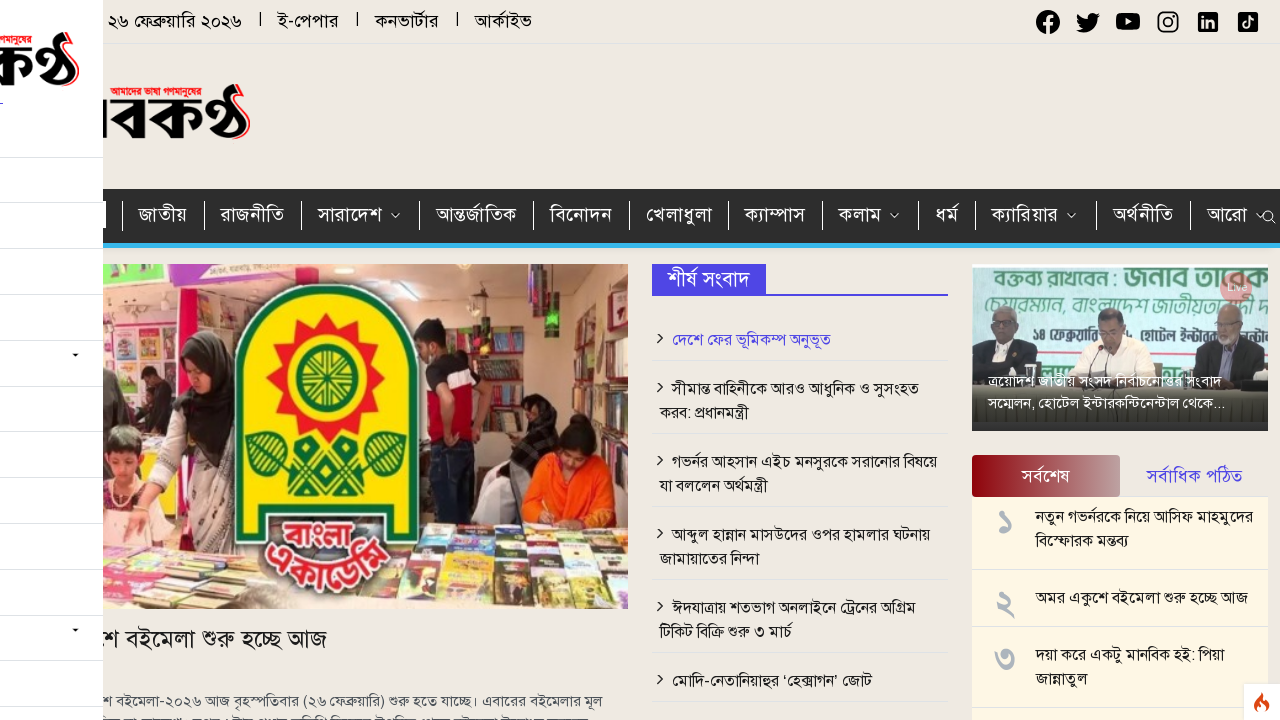

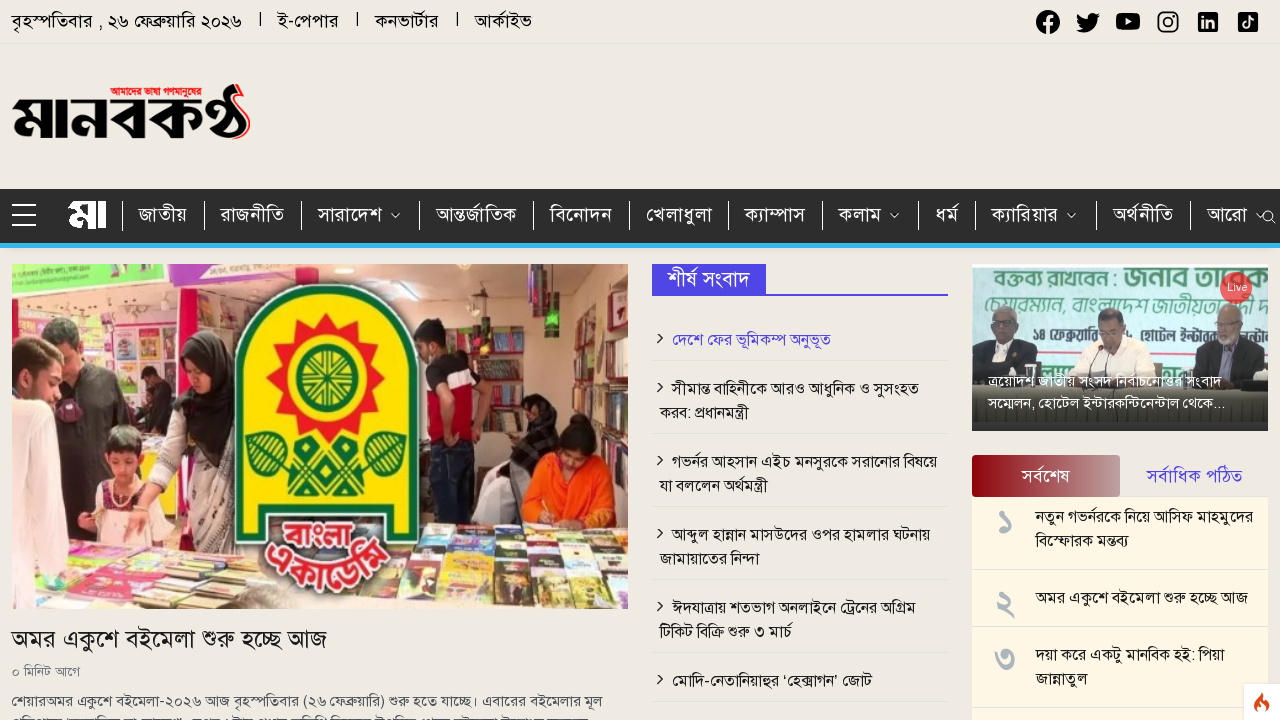